Simple navigation test that loads the practice login page without performing any login actions

Starting URL: https://rahulshettyacademy.com/loginpagePractise/

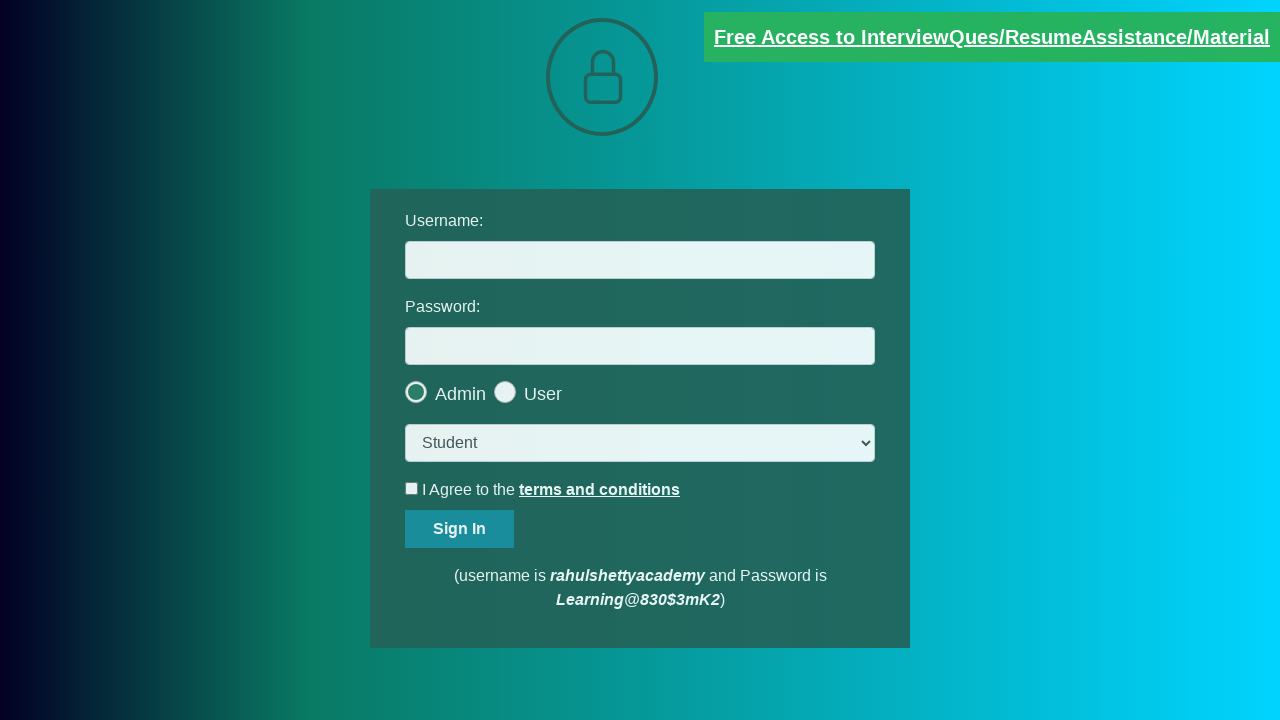

Practice login page loaded and DOM content ready
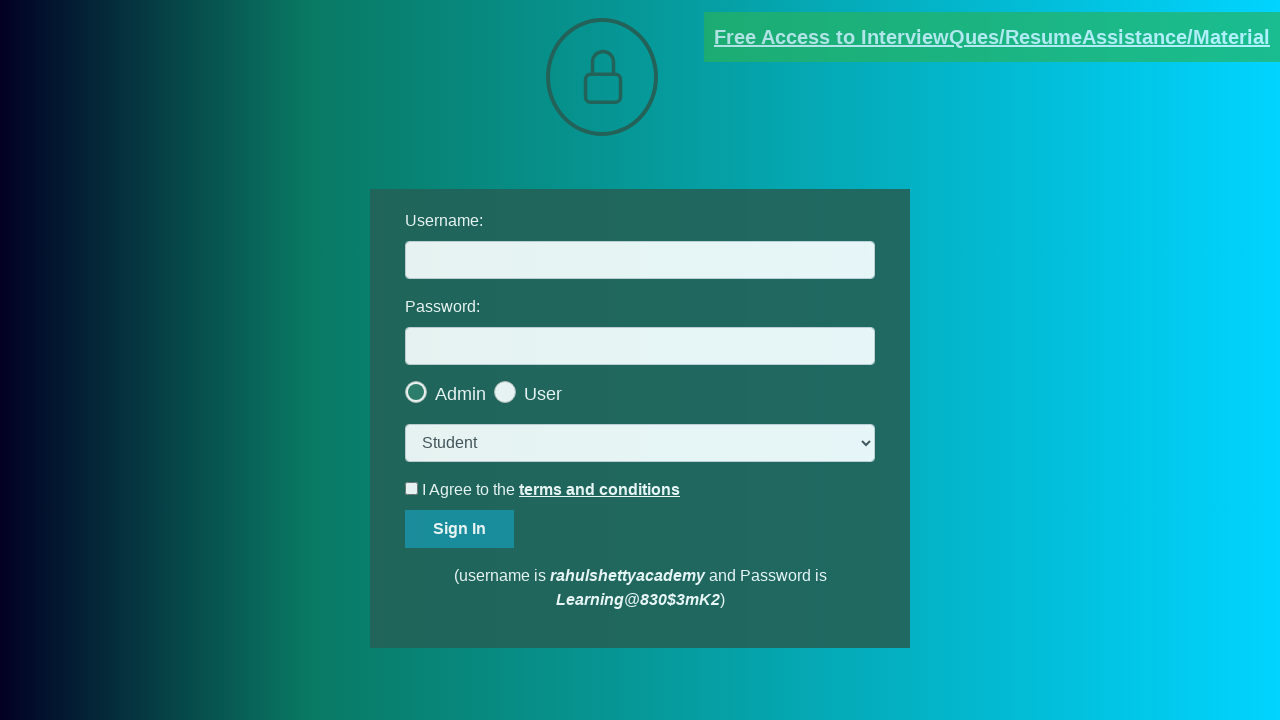

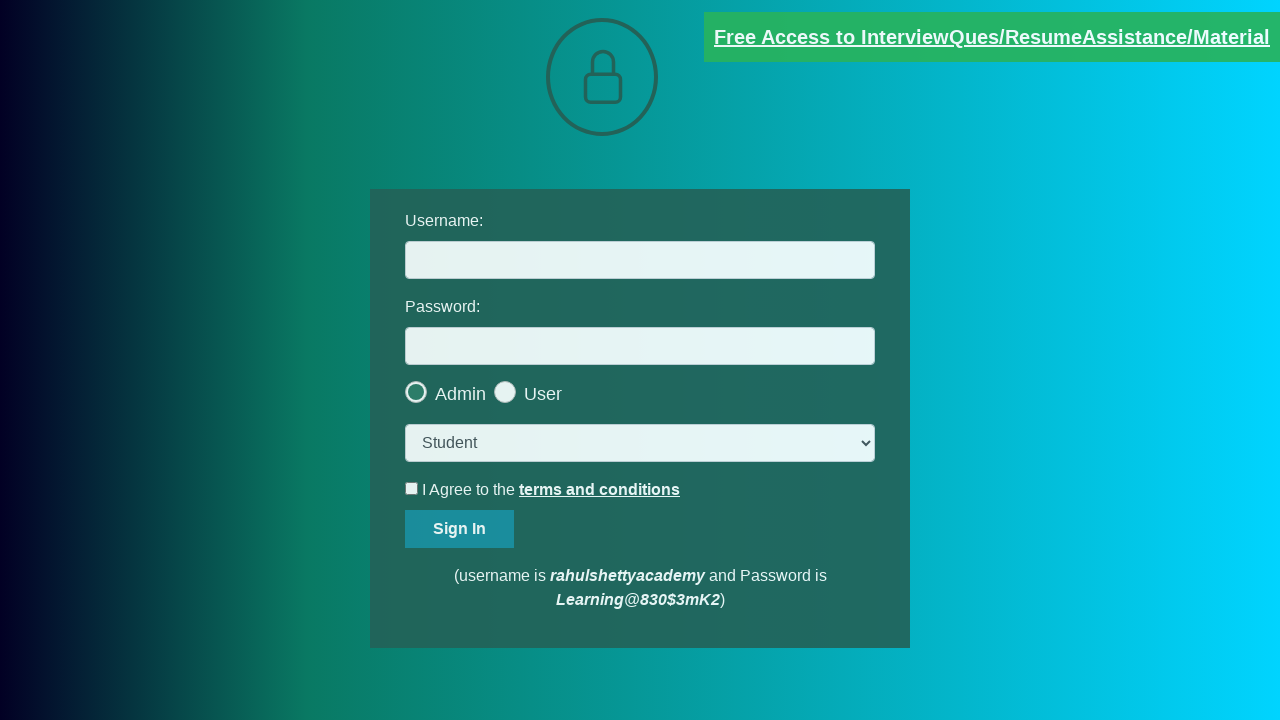